Clicks button 2 (khung2) and verifies navigation to YouTube website

Starting URL: https://shibameomeo.github.io/mouseclick/index.html

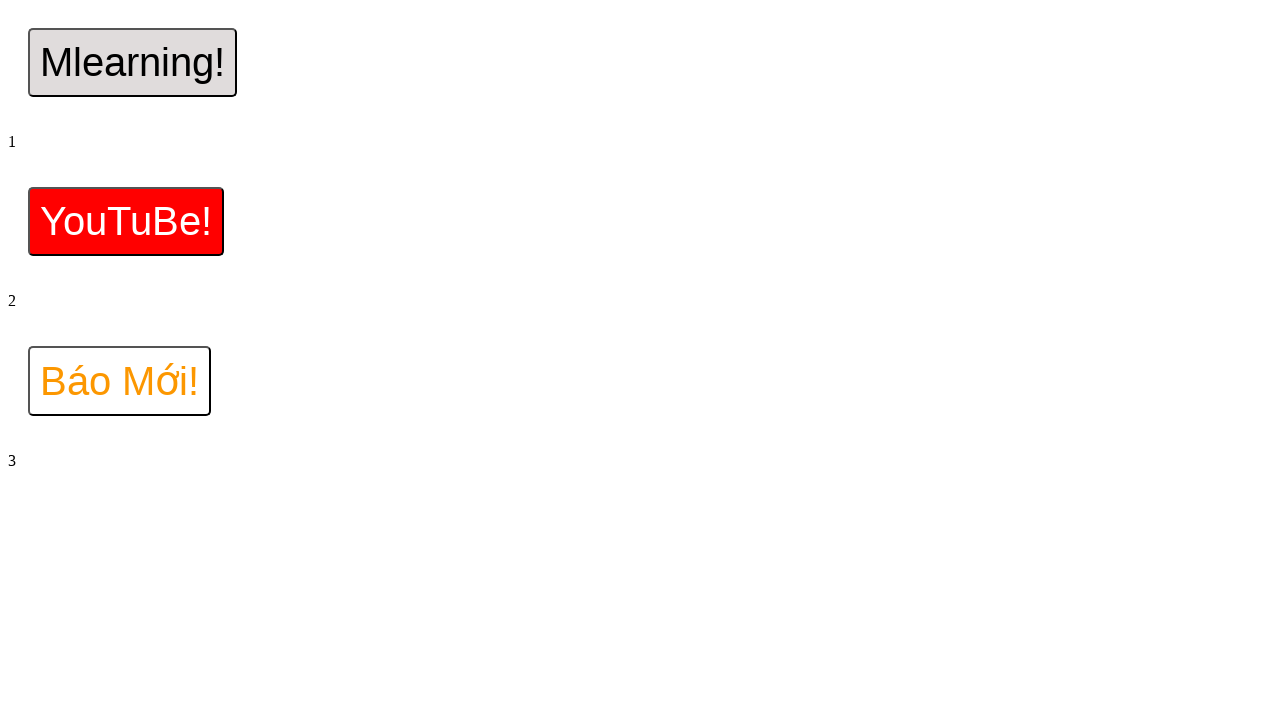

Clicked button 2 (khung2) at (126, 222) on #khung2
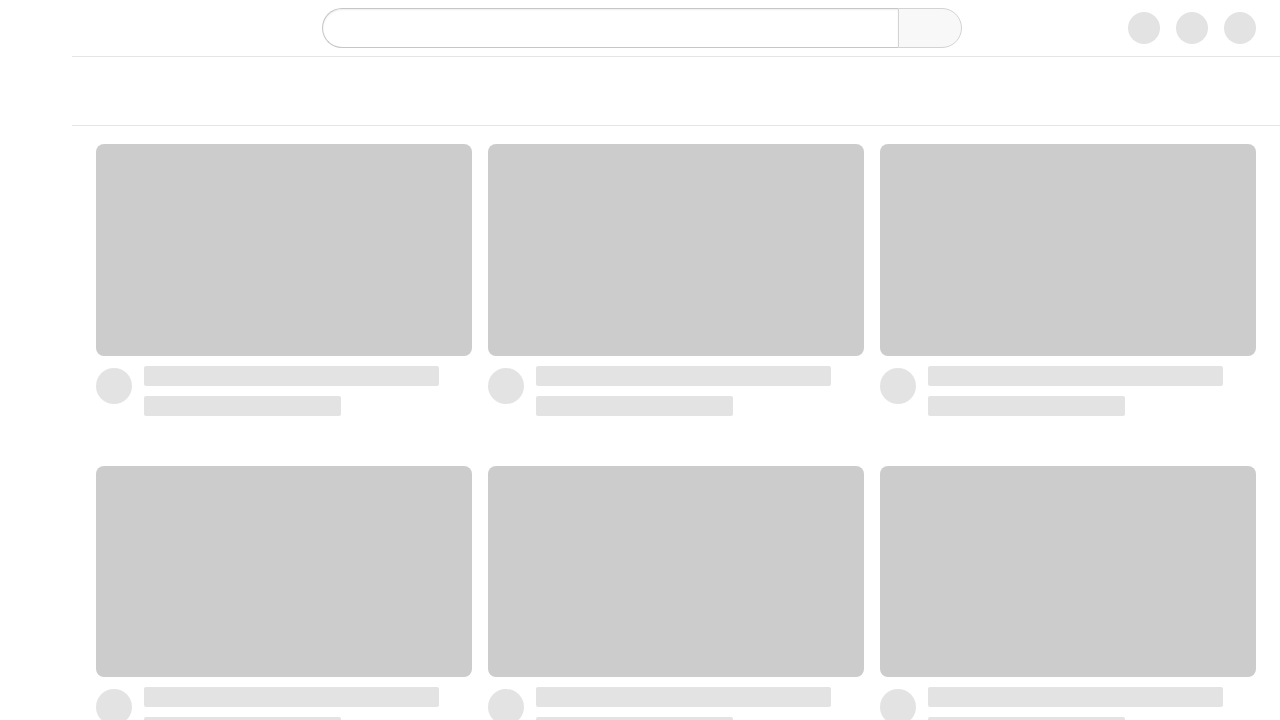

Navigation to YouTube website completed
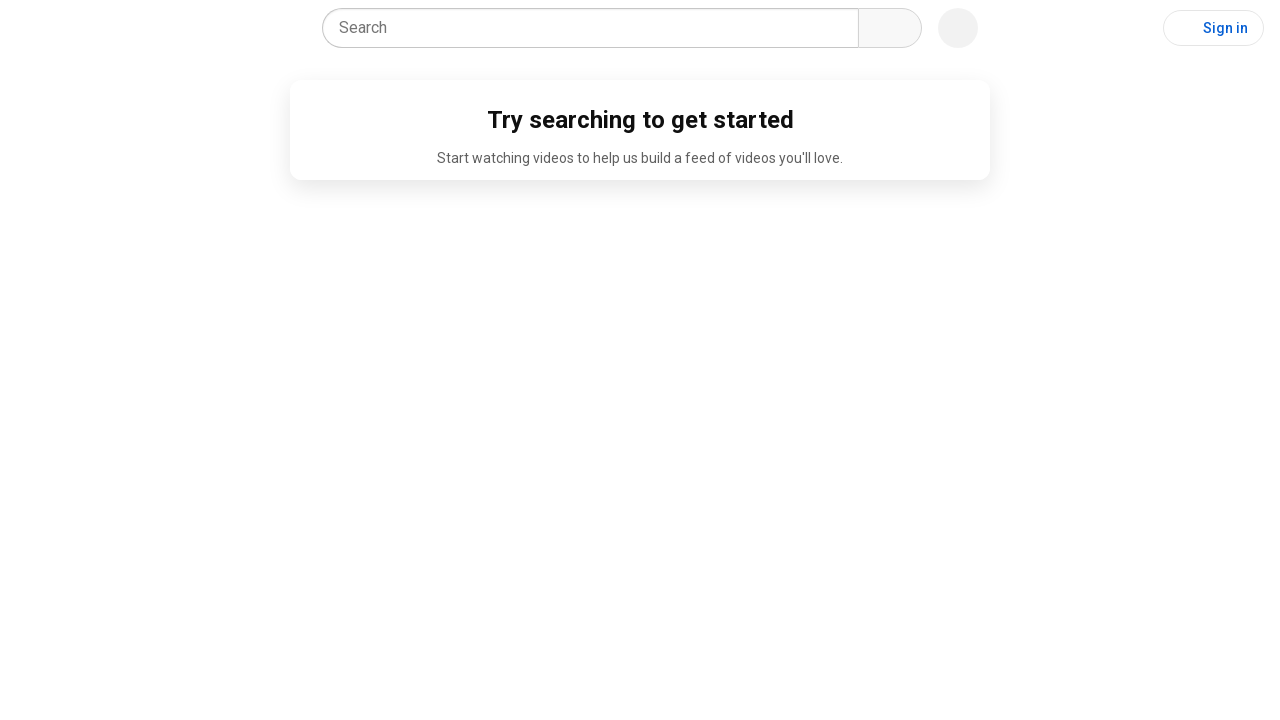

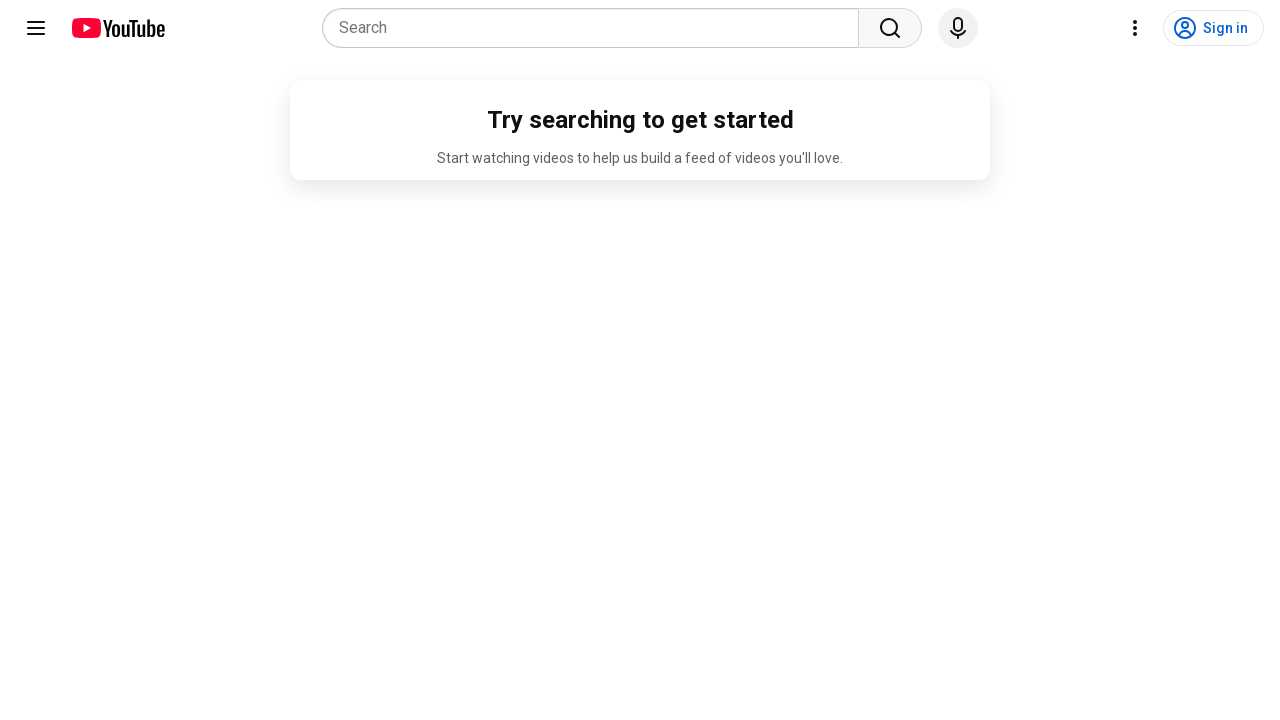